Tests a registration form by filling in required fields (first name, last name, email) and submitting the form to verify successful registration

Starting URL: http://suninjuly.github.io/registration1.html

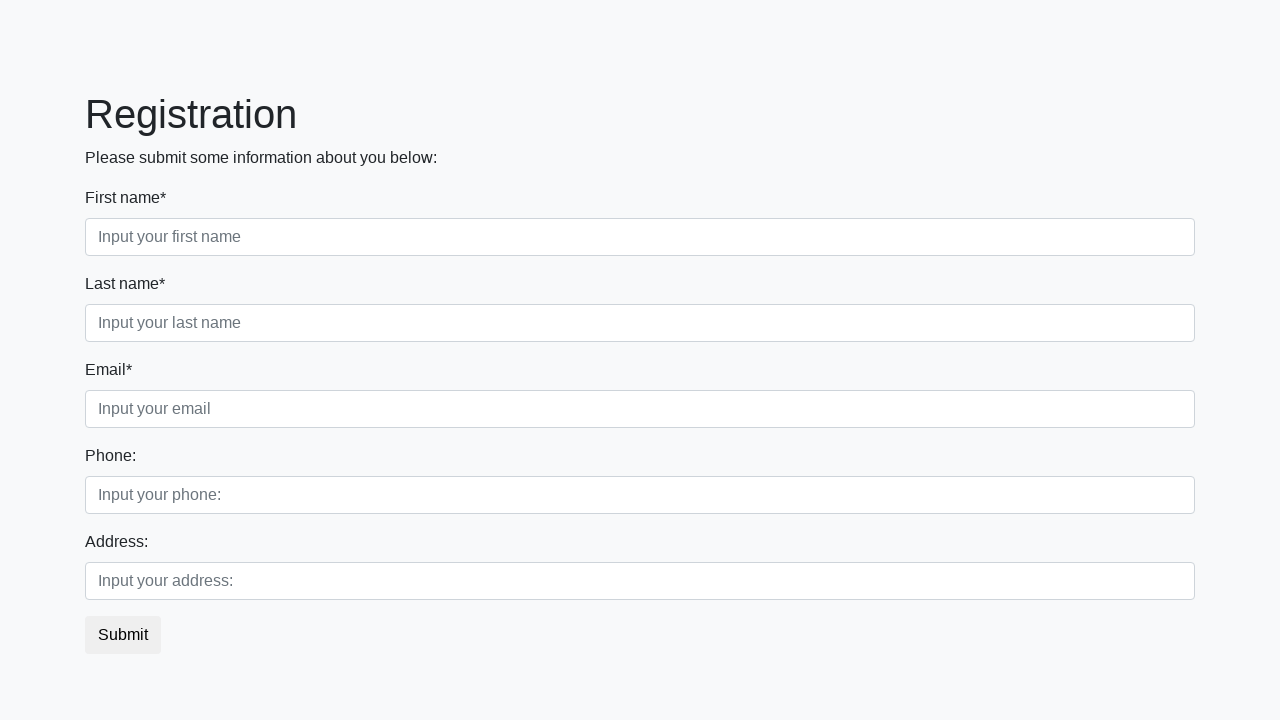

Filled first name field with 'John' on //form/div[1]/div[1]/input
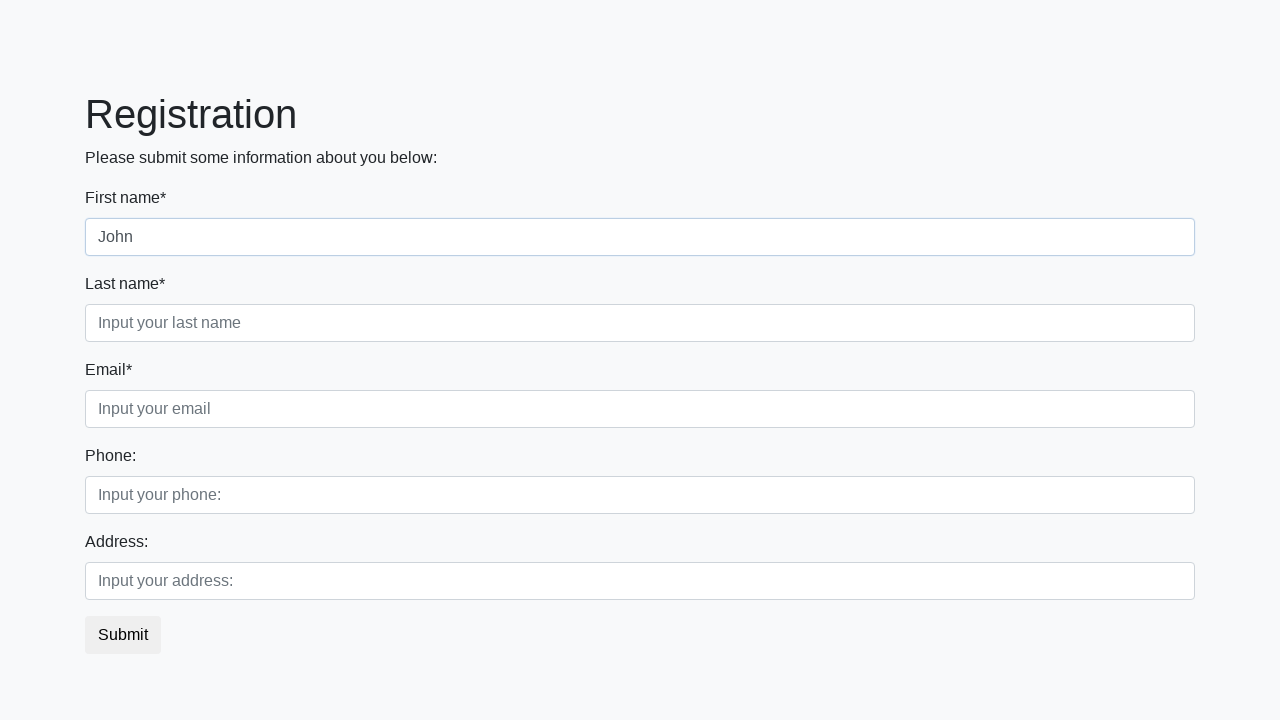

Filled last name field with 'Smith' on //form/div[1]/div[2]/input
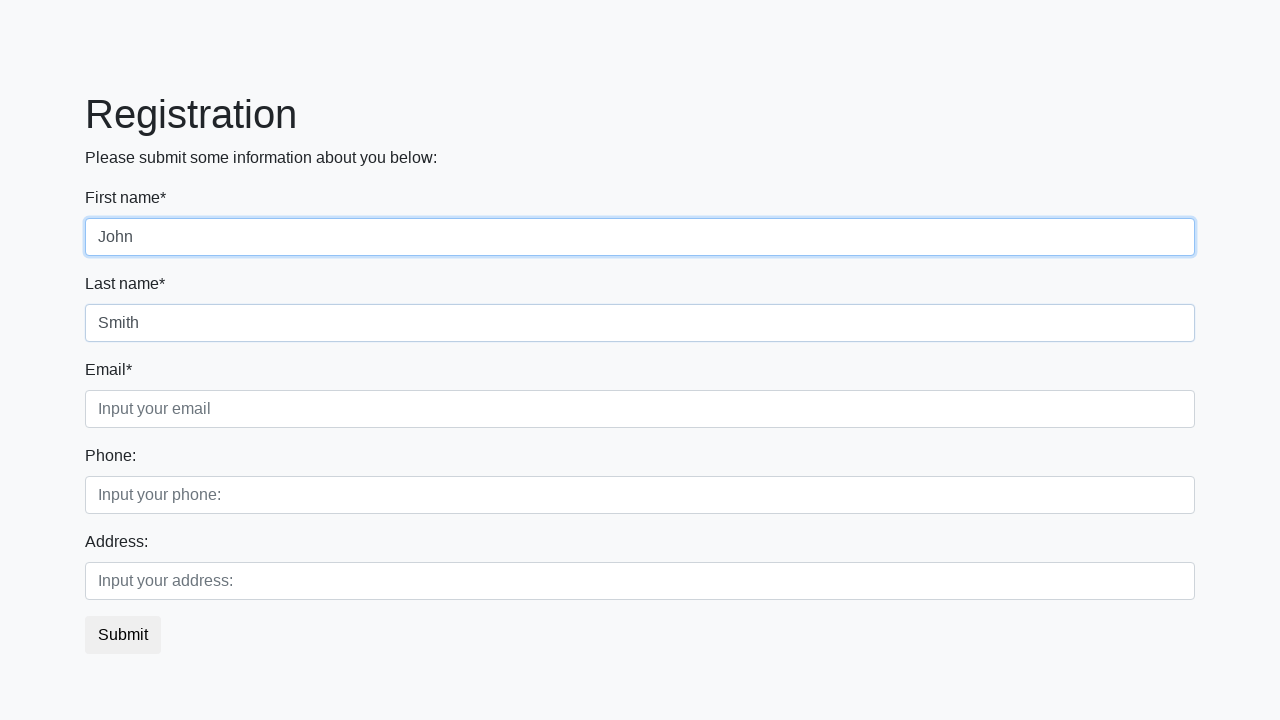

Filled email field with 'john.smith@example.com' on //form/div[1]/div[3]/input
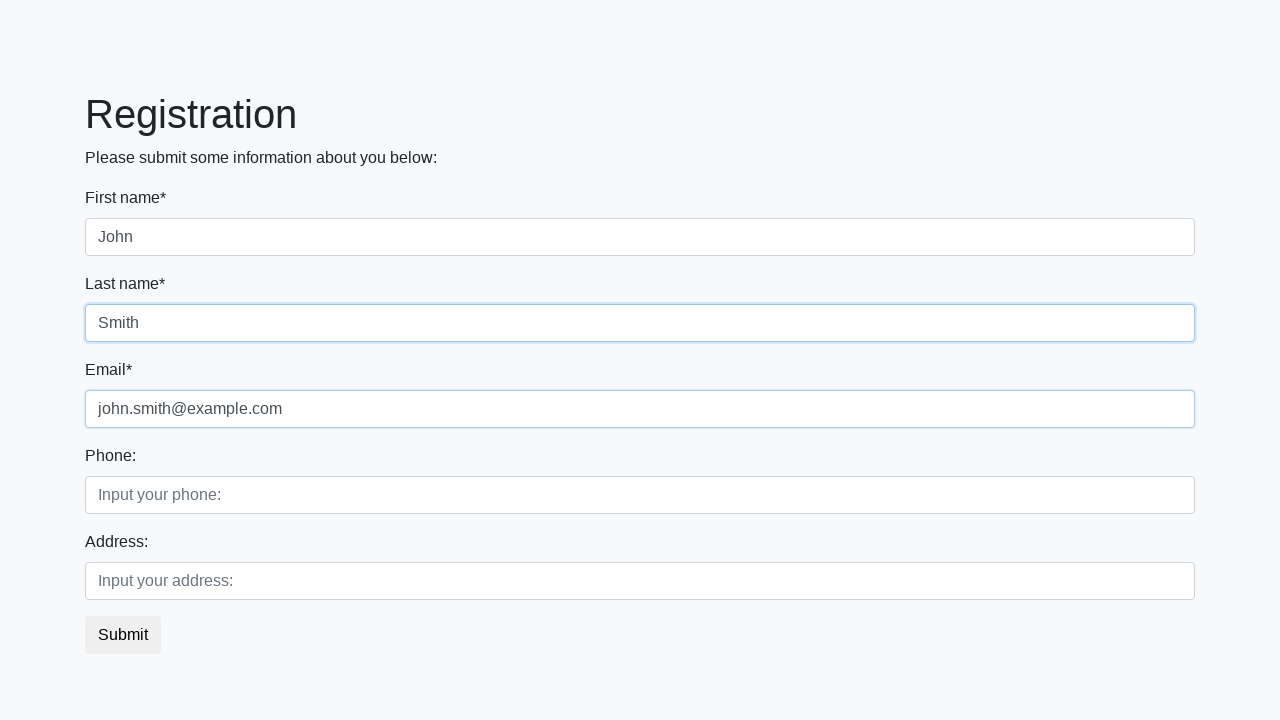

Clicked submit button to register at (123, 635) on button.btn
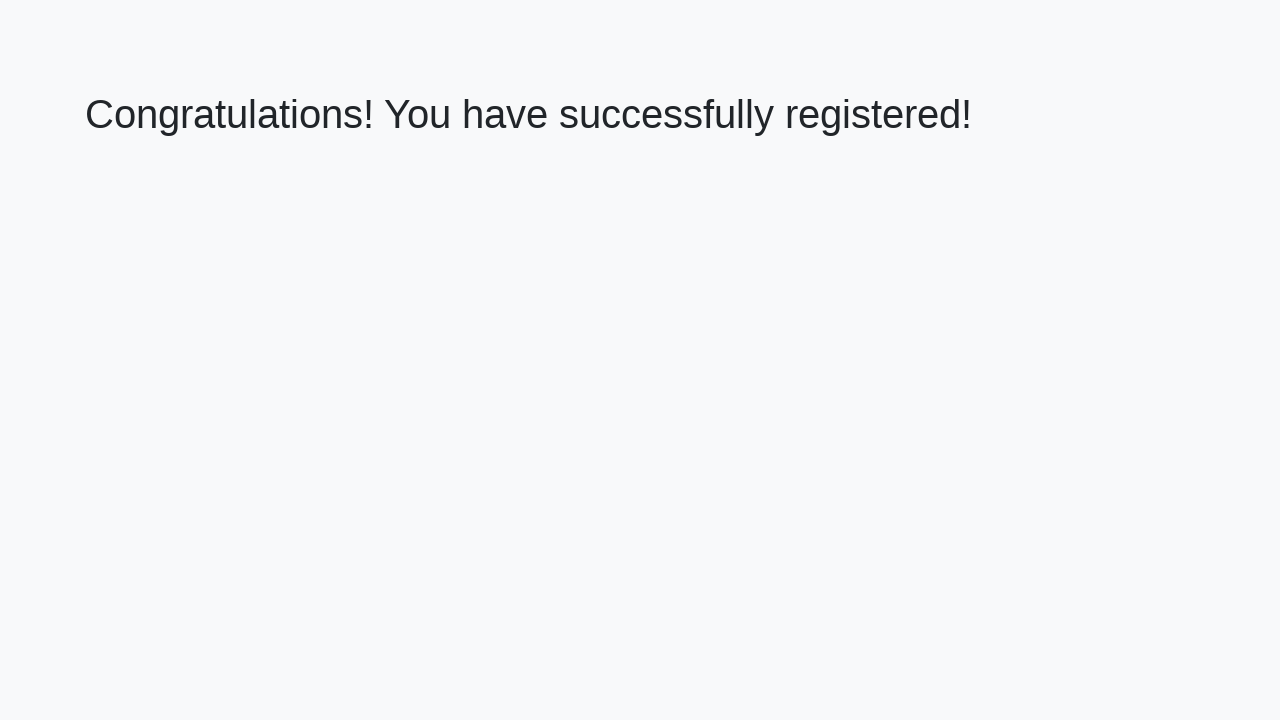

Success message loaded
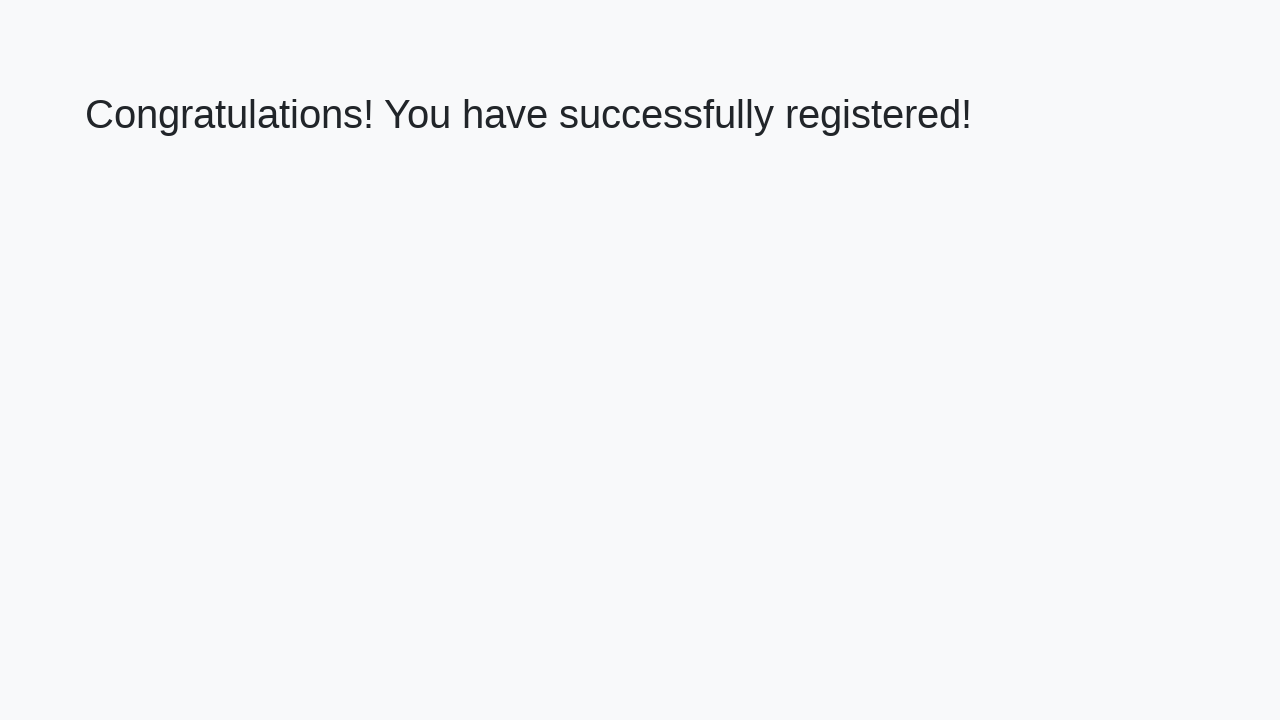

Retrieved welcome text: 'Congratulations! You have successfully registered!'
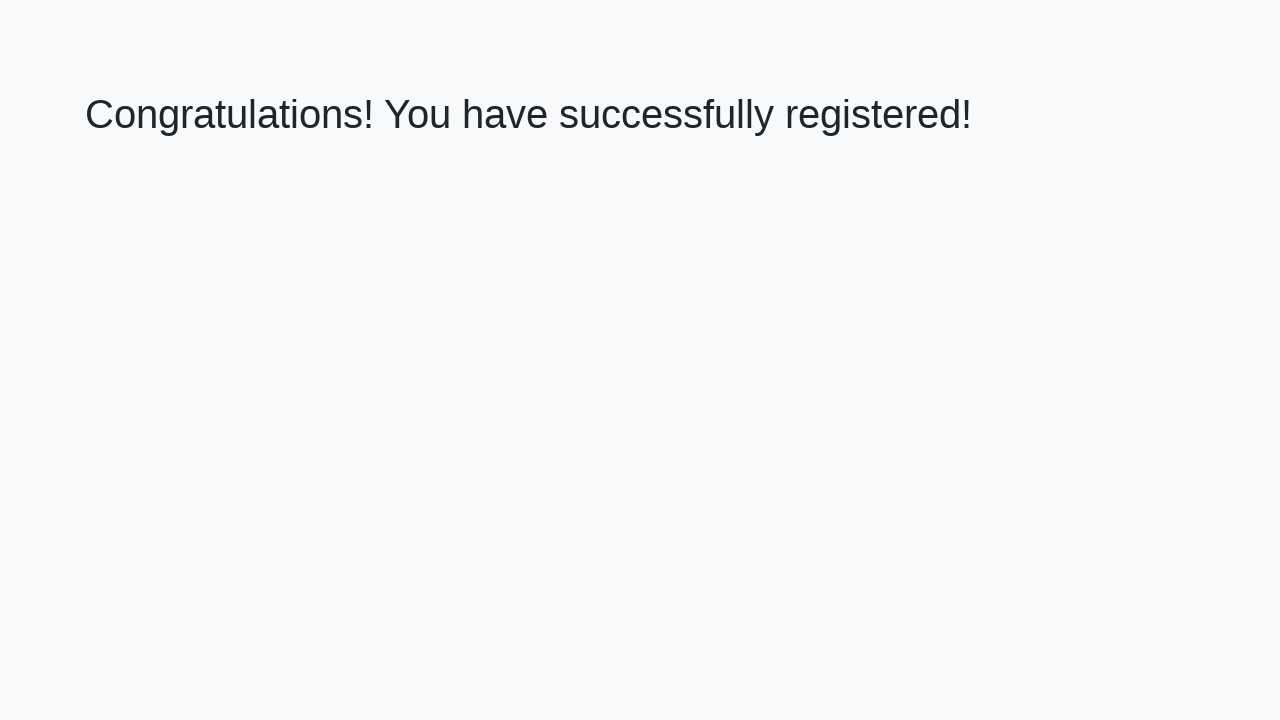

Verified successful registration message
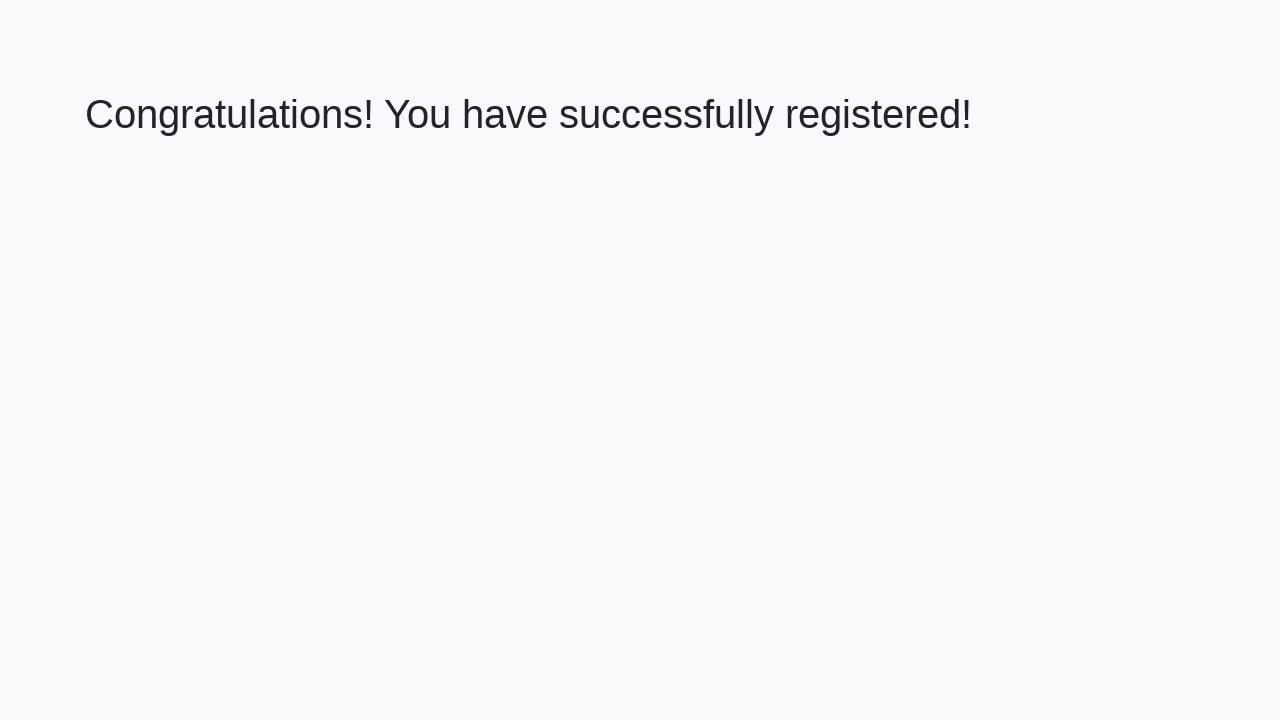

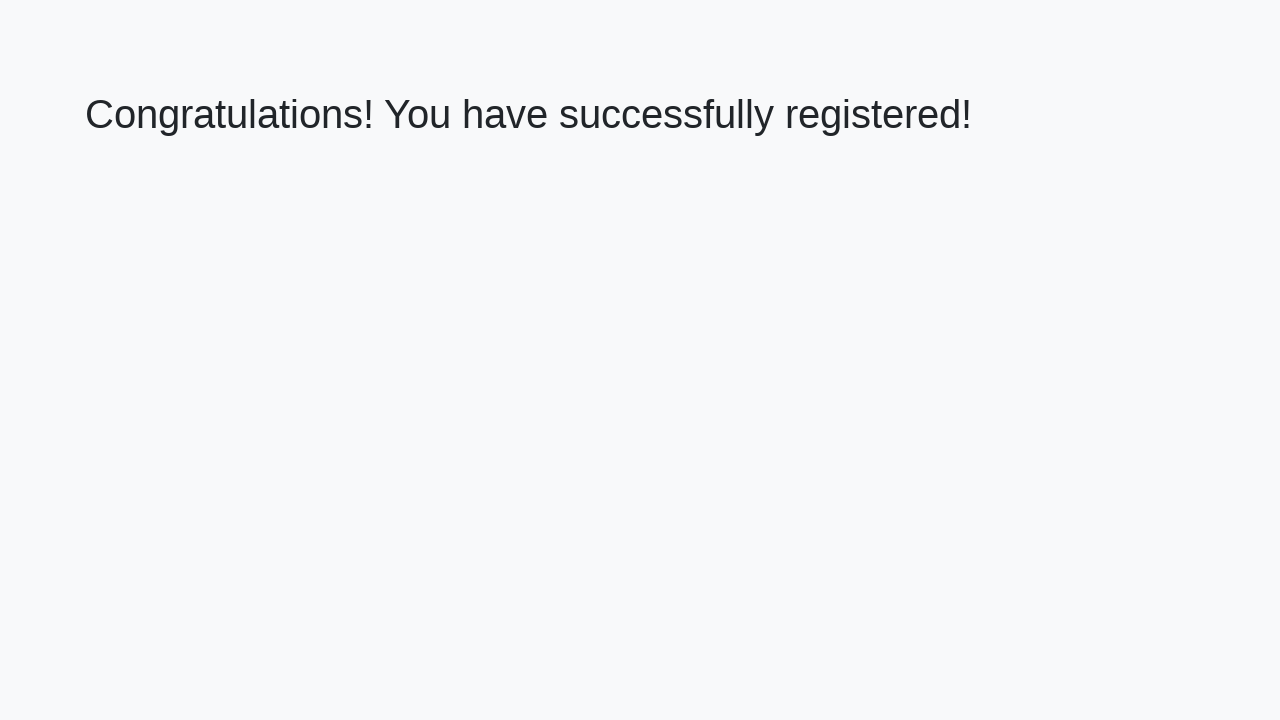